Tests that clicking the GitHub repository link opens a new tab with the correct Playwright GitHub URL

Starting URL: https://playwright.dev/

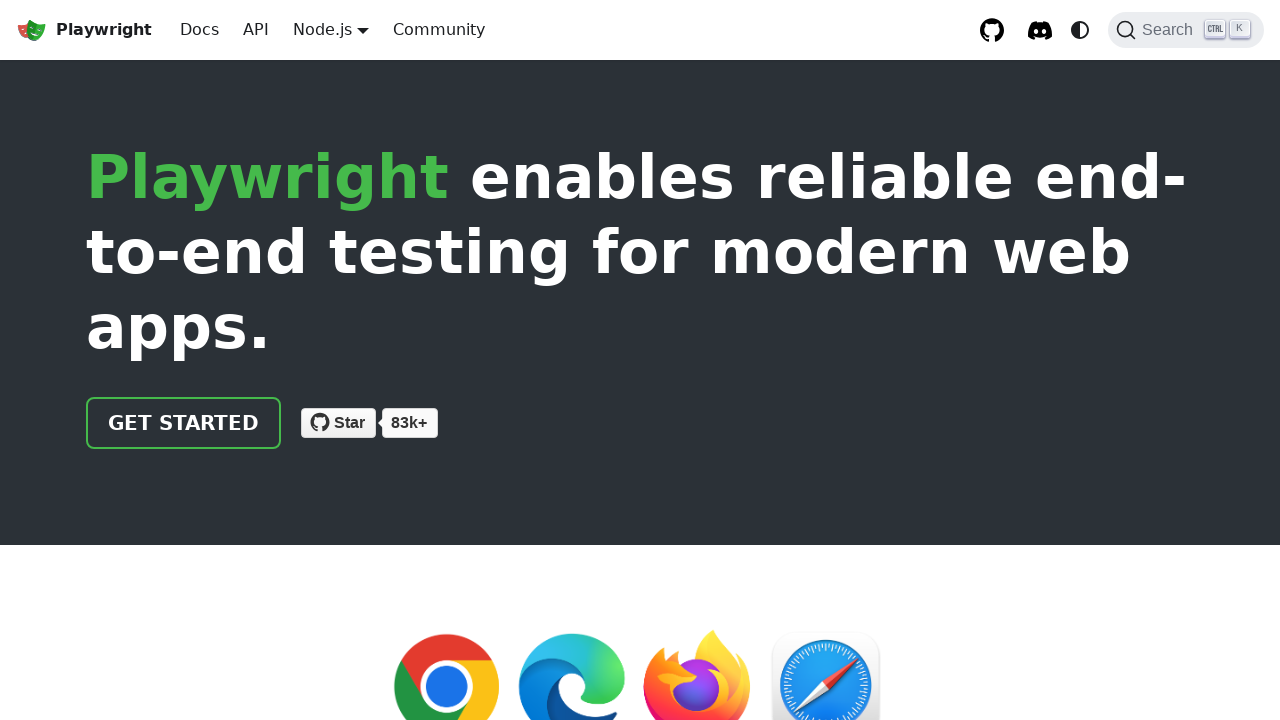

Clicked GitHub repository link in top right at (992, 30) on internal:role=link[name="GitHub repository"i]
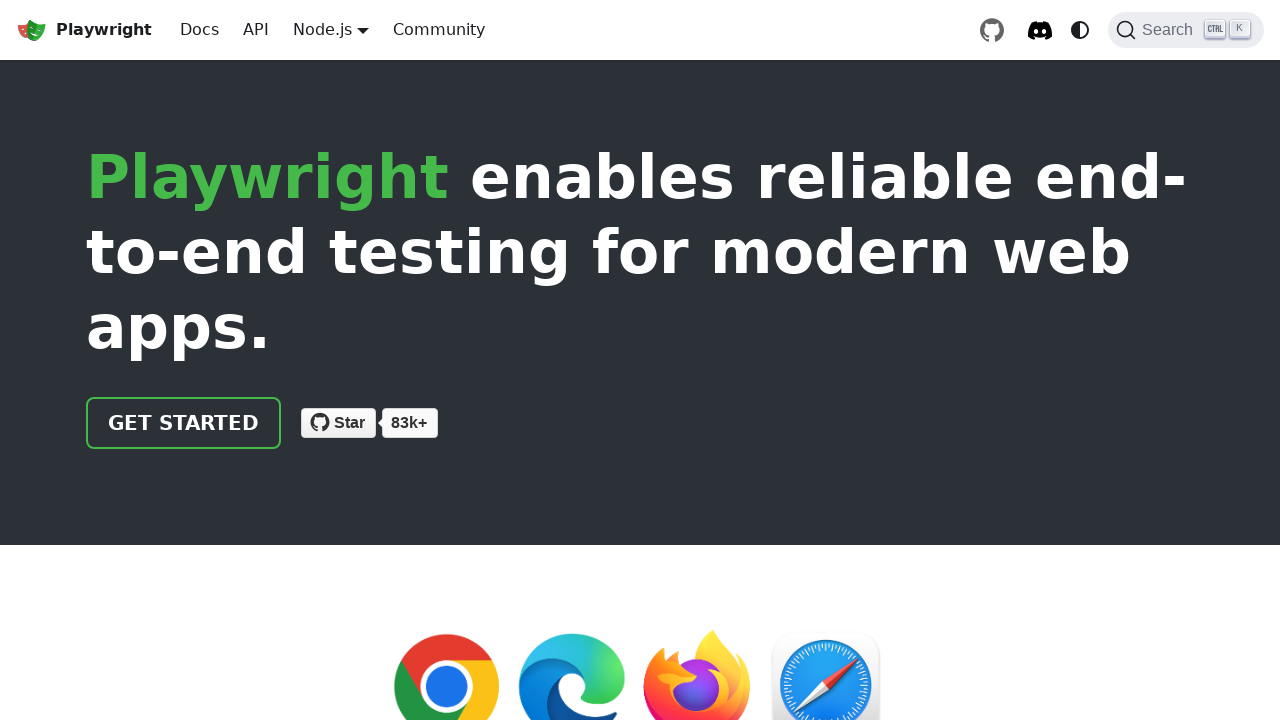

New tab opened
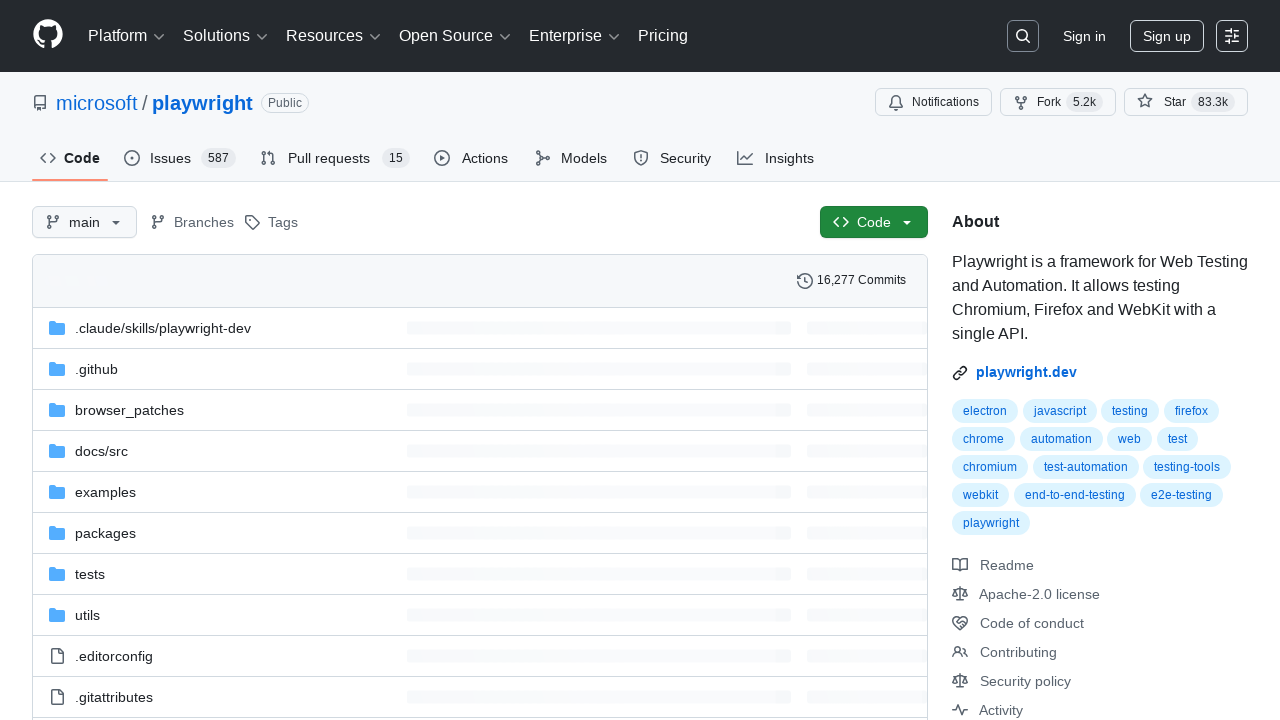

New tab finished loading
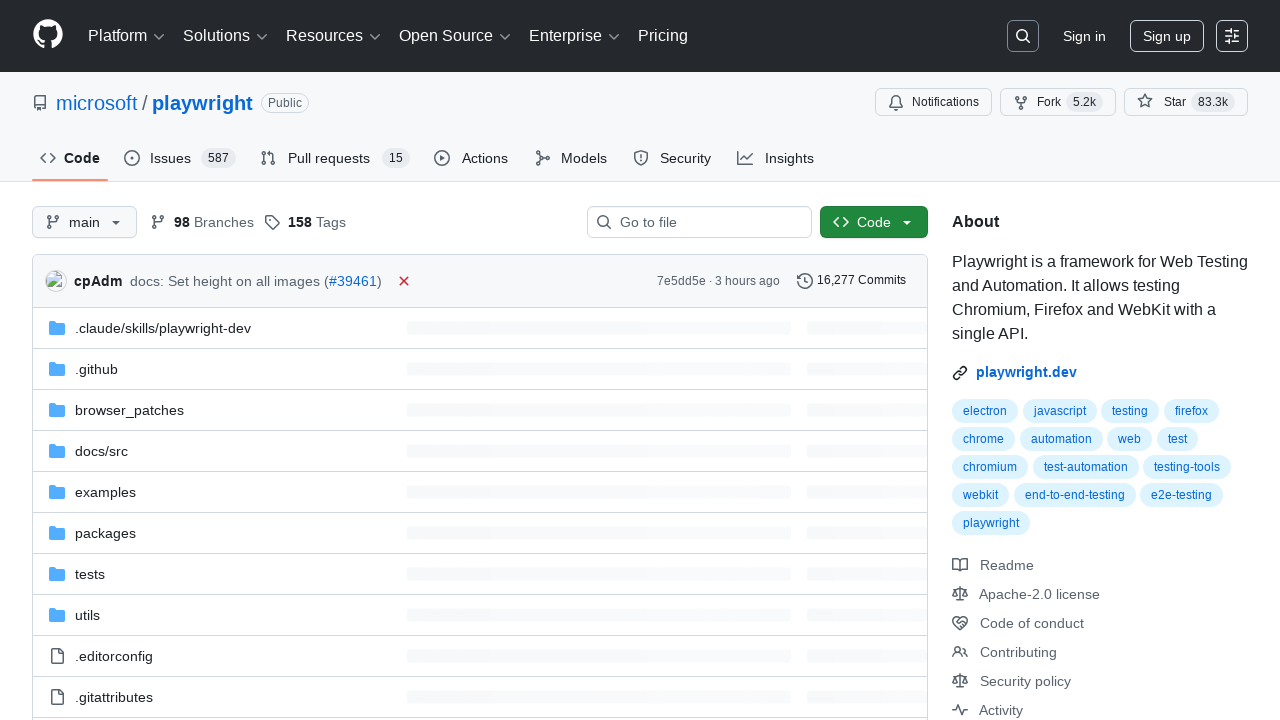

Verified GitHub URL is correct: https://github.com/microsoft/playwright
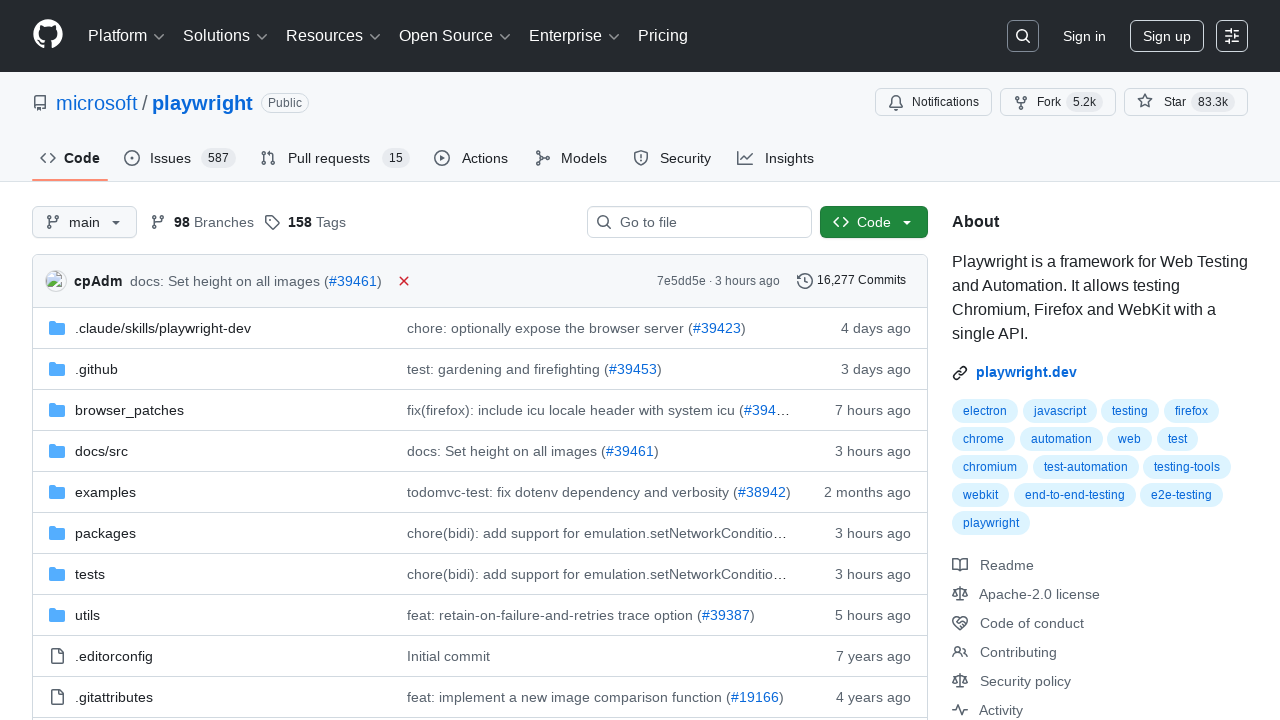

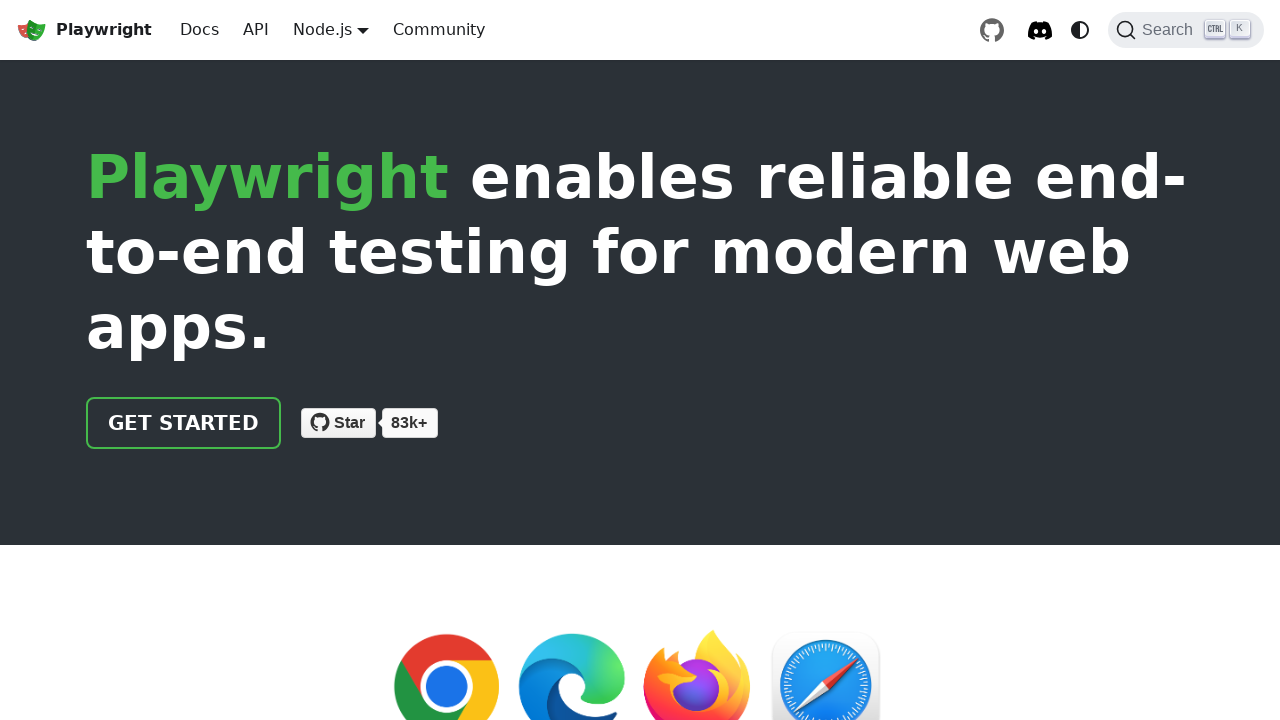